Browses through different product categories on the Demoblaze e-commerce demo site, clicking on Phones, Laptops, and Monitors categories.

Starting URL: https://www.demoblaze.com/

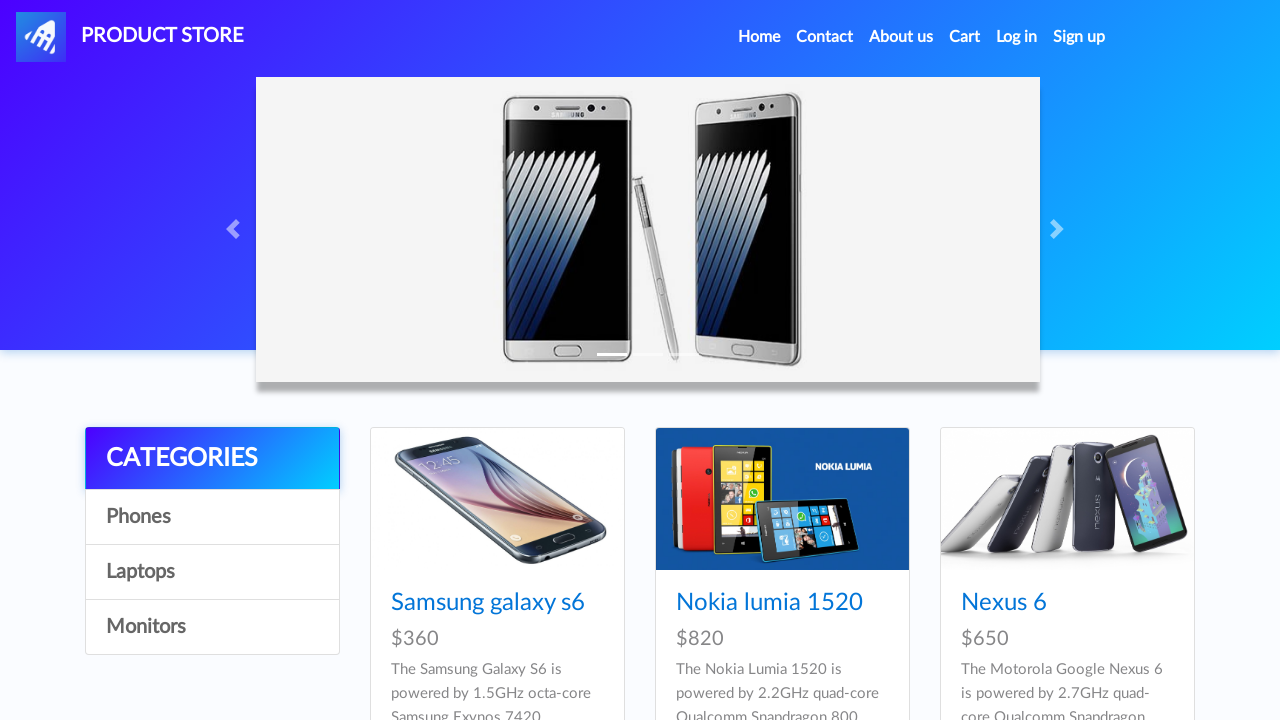

Clicked on Phones category at (212, 517) on #itemc
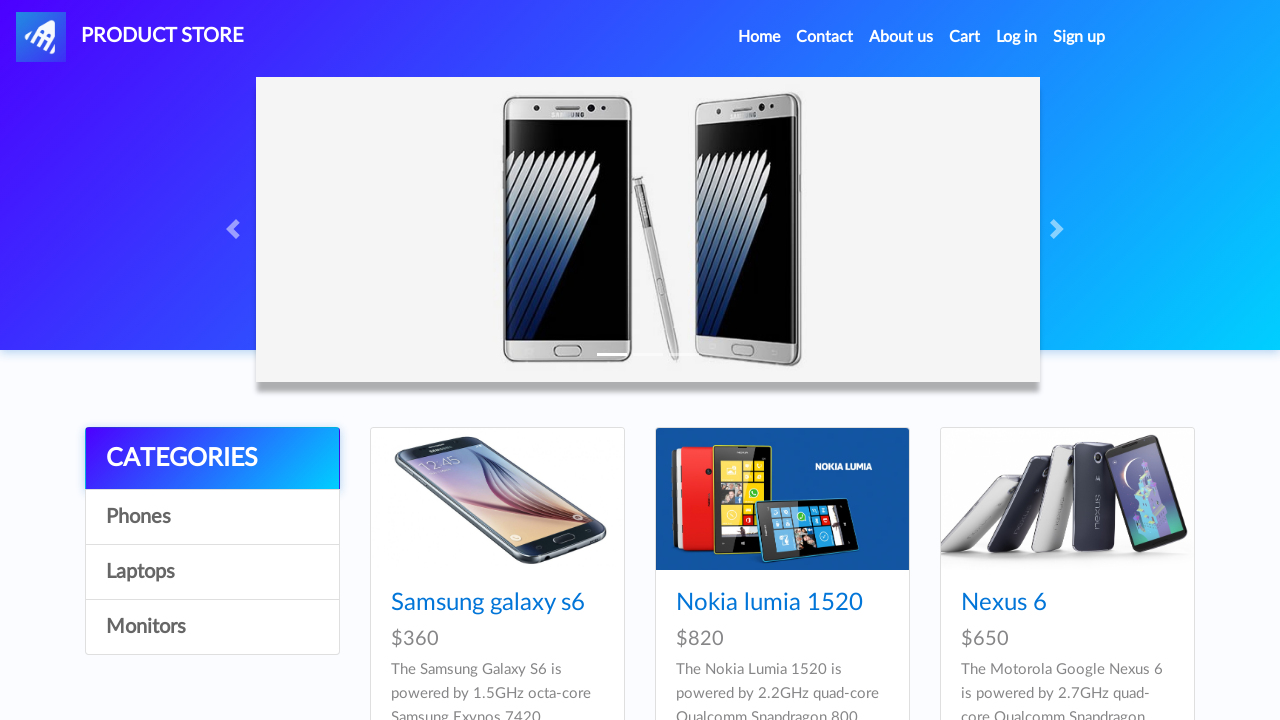

Clicked on Laptops category at (212, 572) on text=Laptops
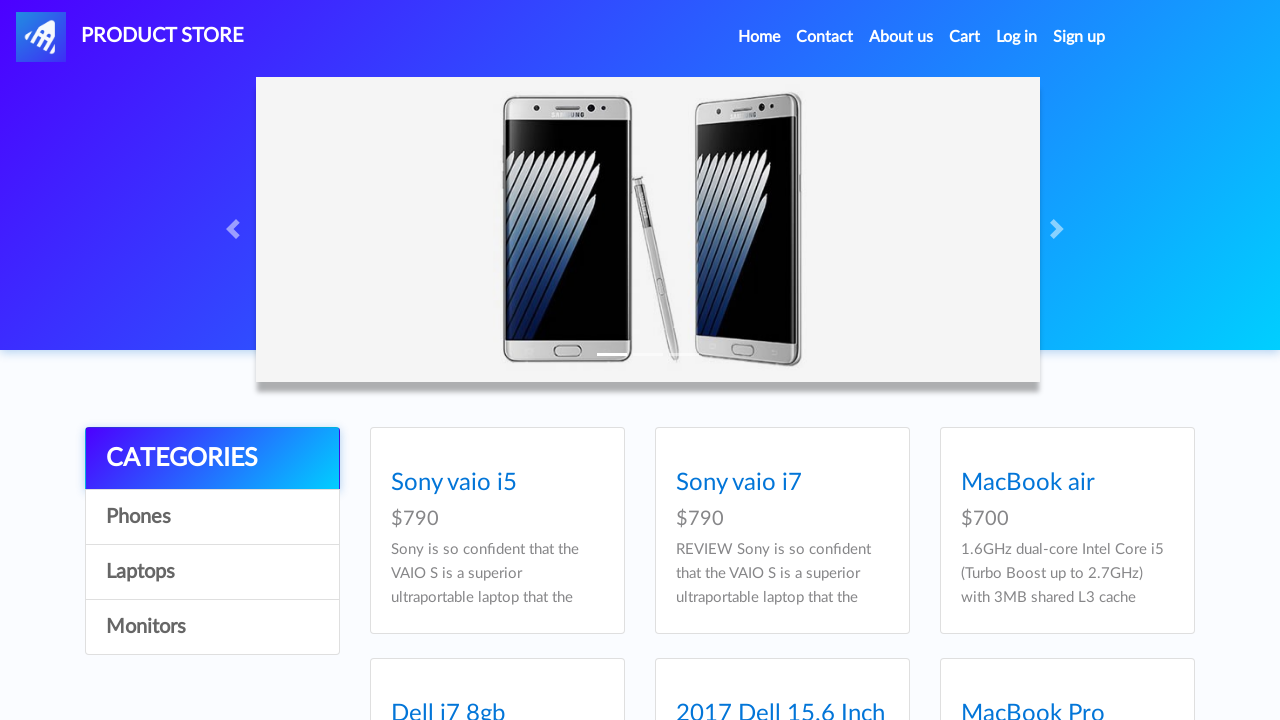

Clicked on Monitors category at (212, 627) on text=Monitors
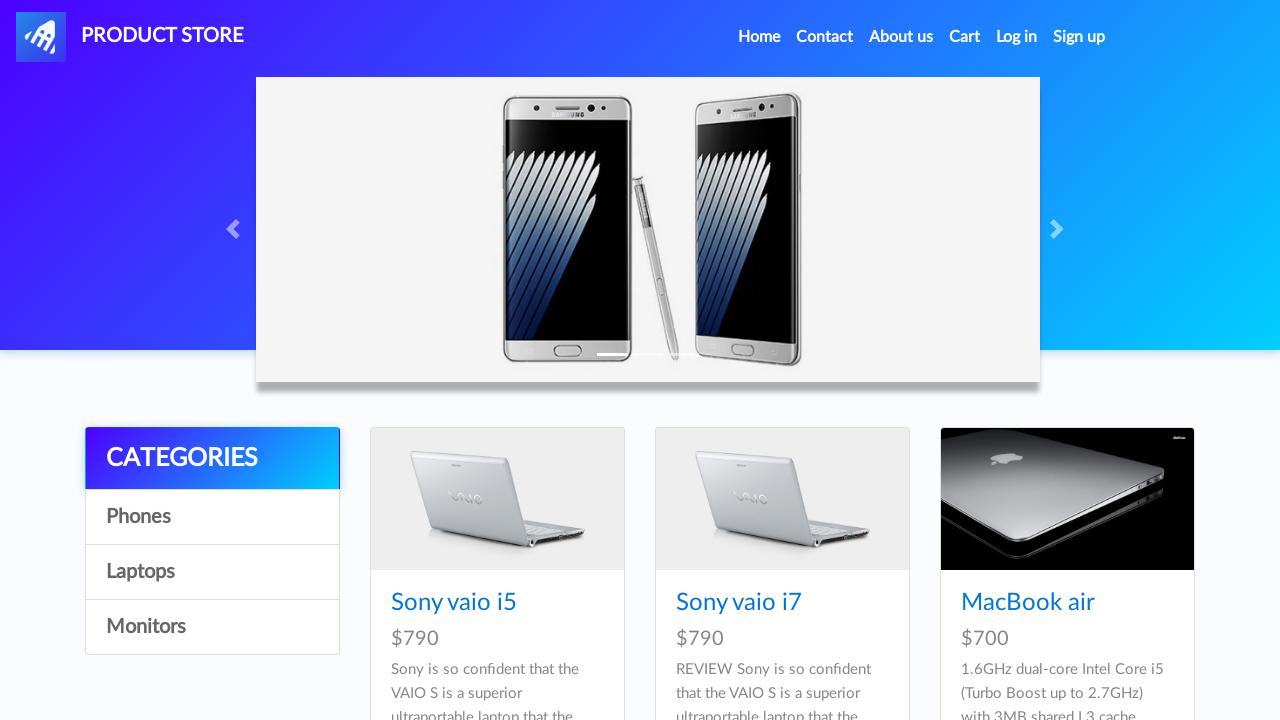

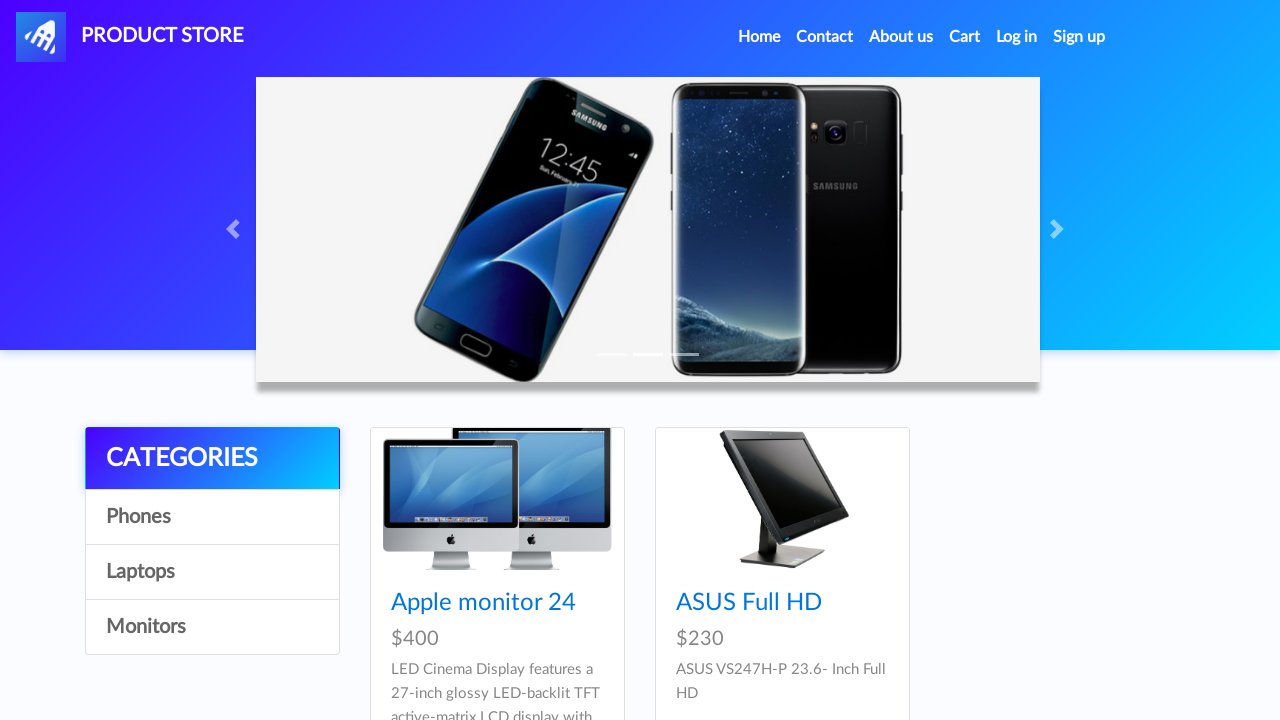